Tests radio button functionality by clicking the "Yes" radio button and verifying the result text displays correctly

Starting URL: https://demoqa.com/radio-button

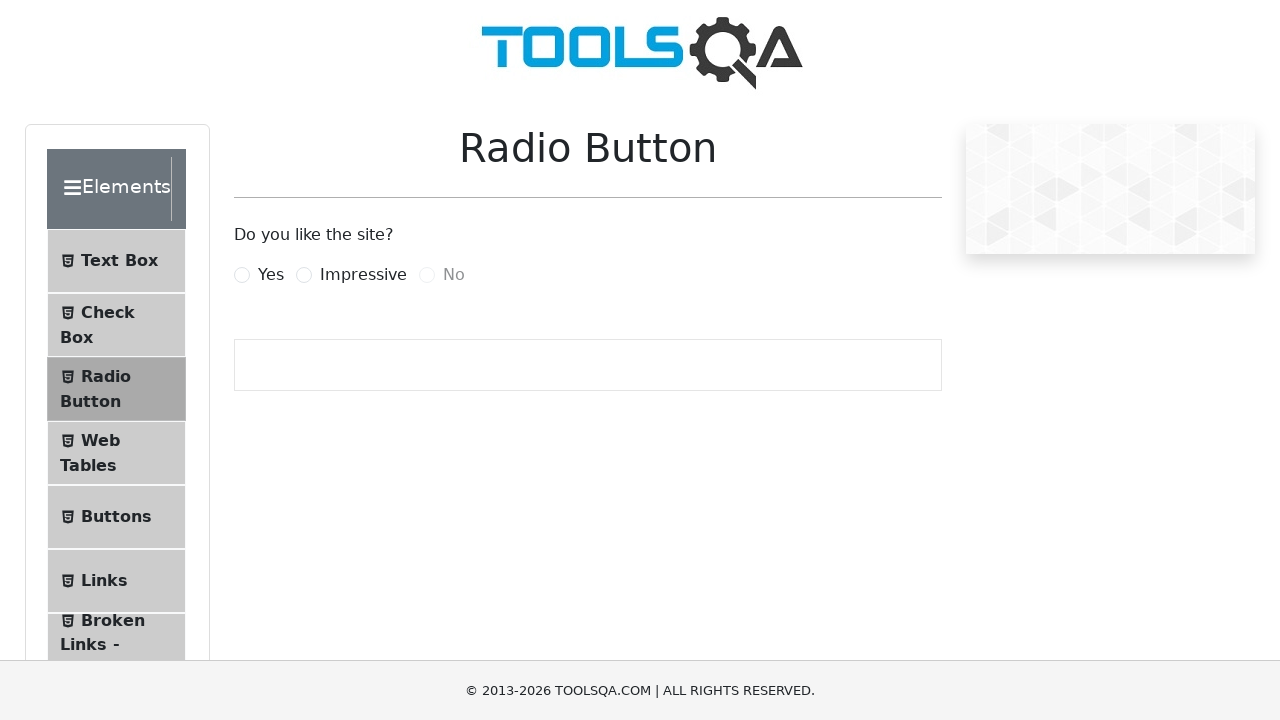

Waited for question element to load
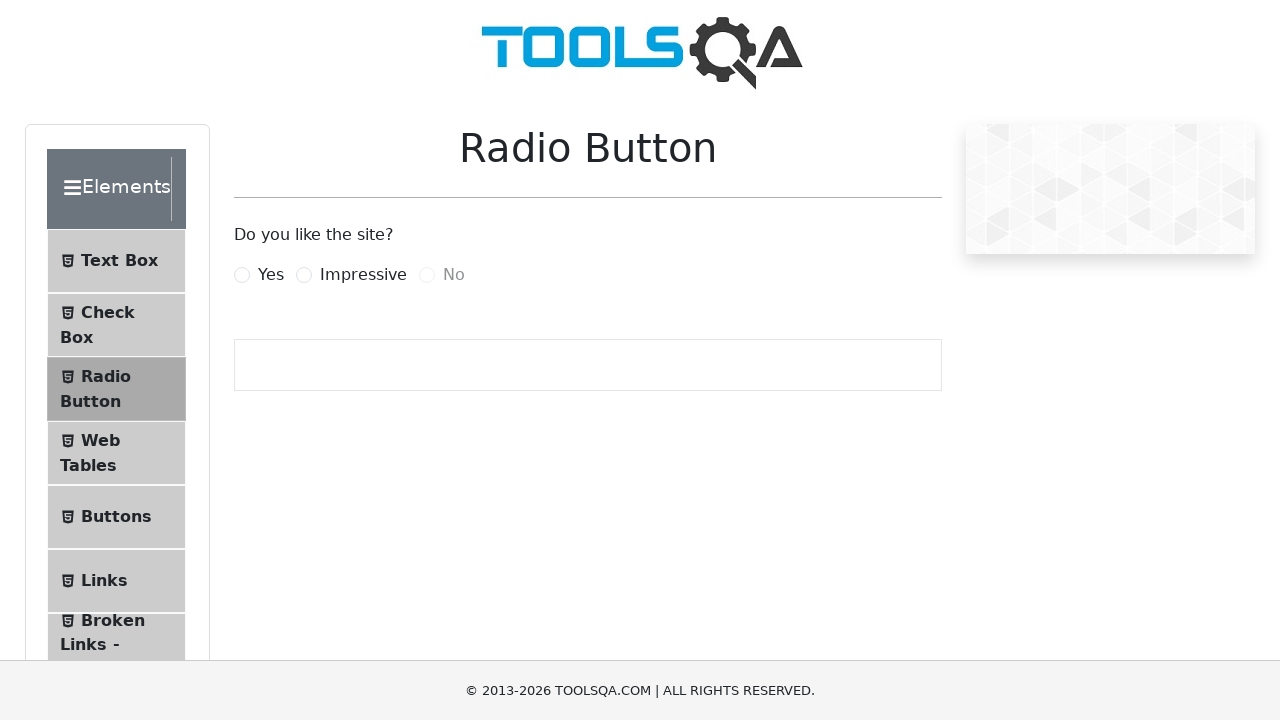

Clicked the 'Yes' radio button at (271, 275) on label[for='yesRadio']
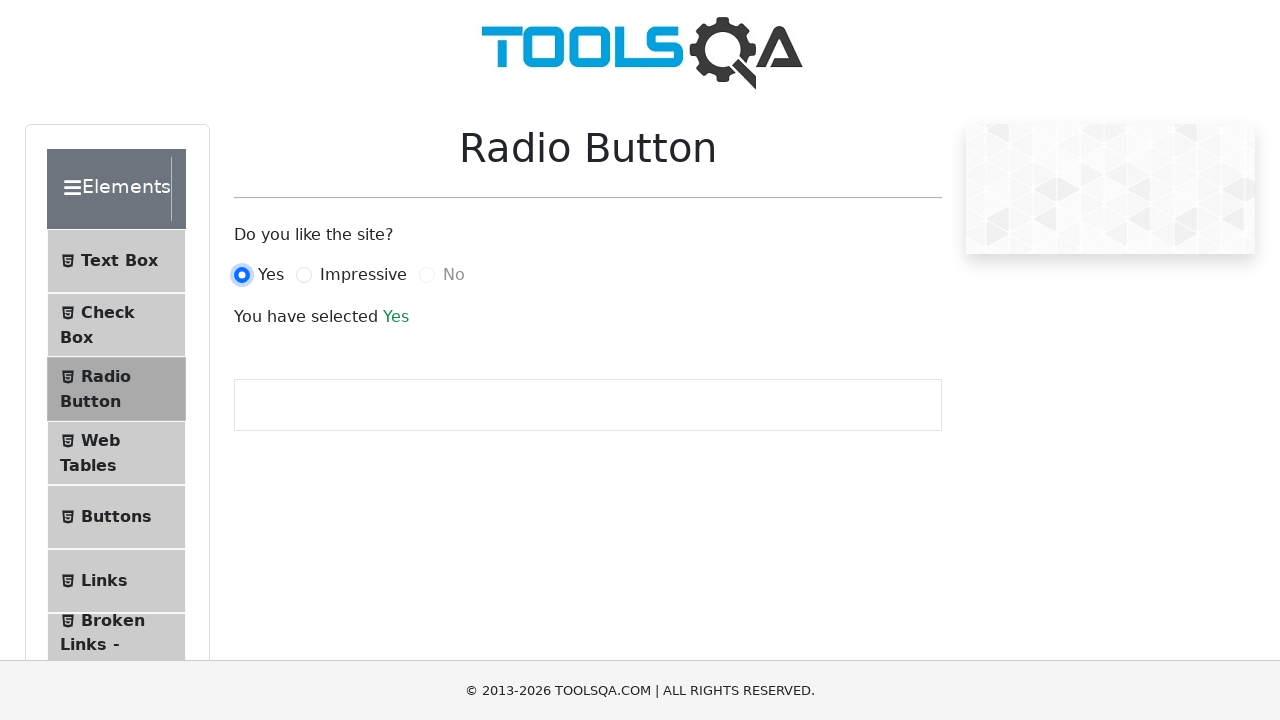

Verified result text displays correctly after selecting 'Yes'
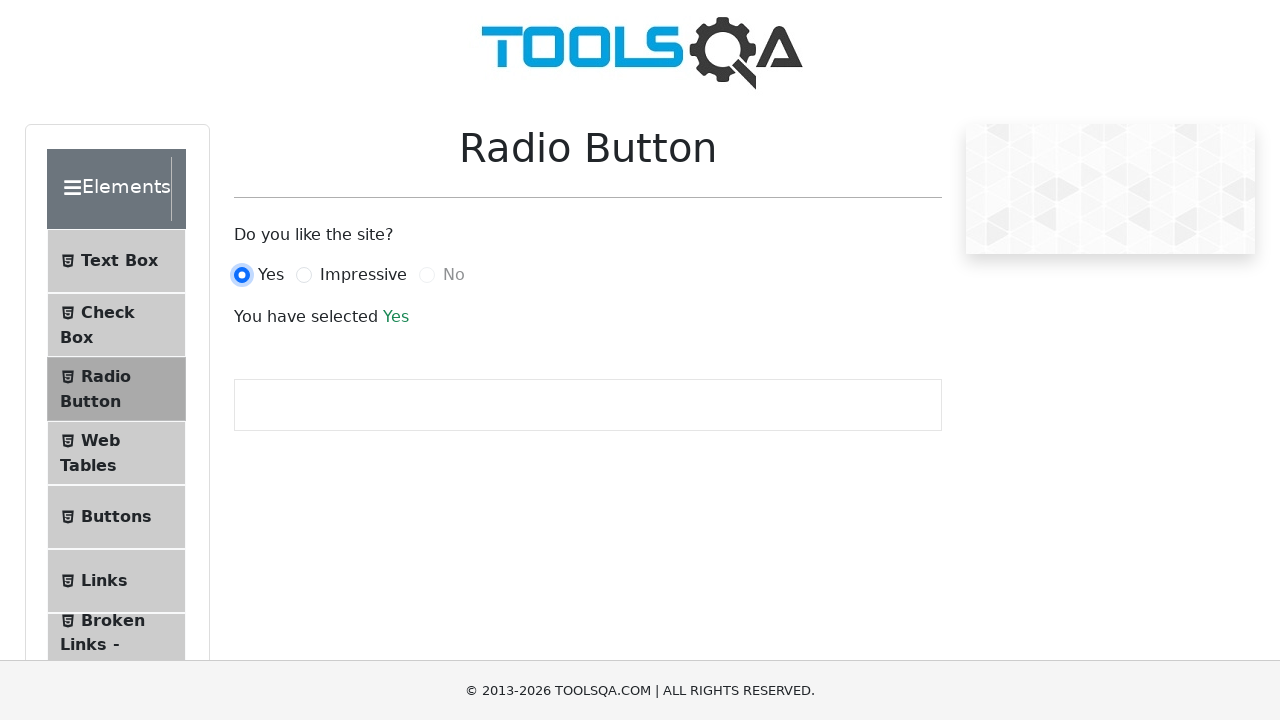

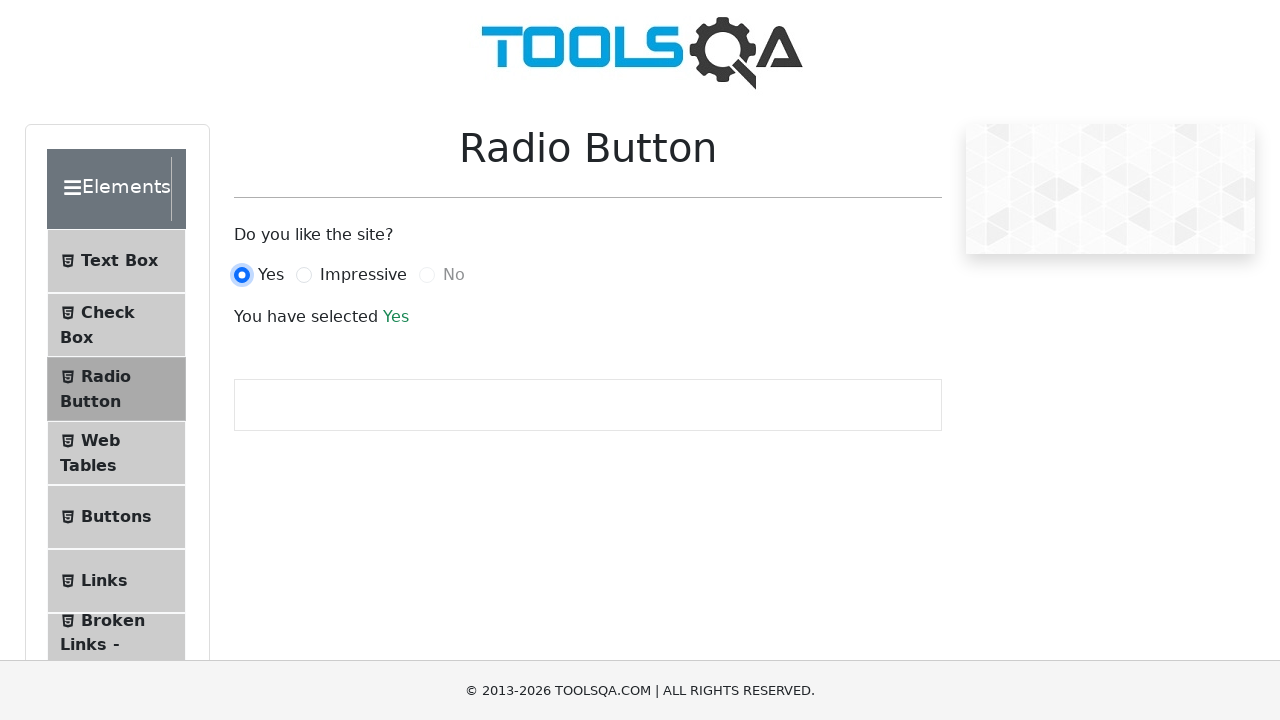